Tests drag and drop functionality by dragging an element from column A to column B on the Heroku test page

Starting URL: https://the-internet.herokuapp.com/drag_and_drop

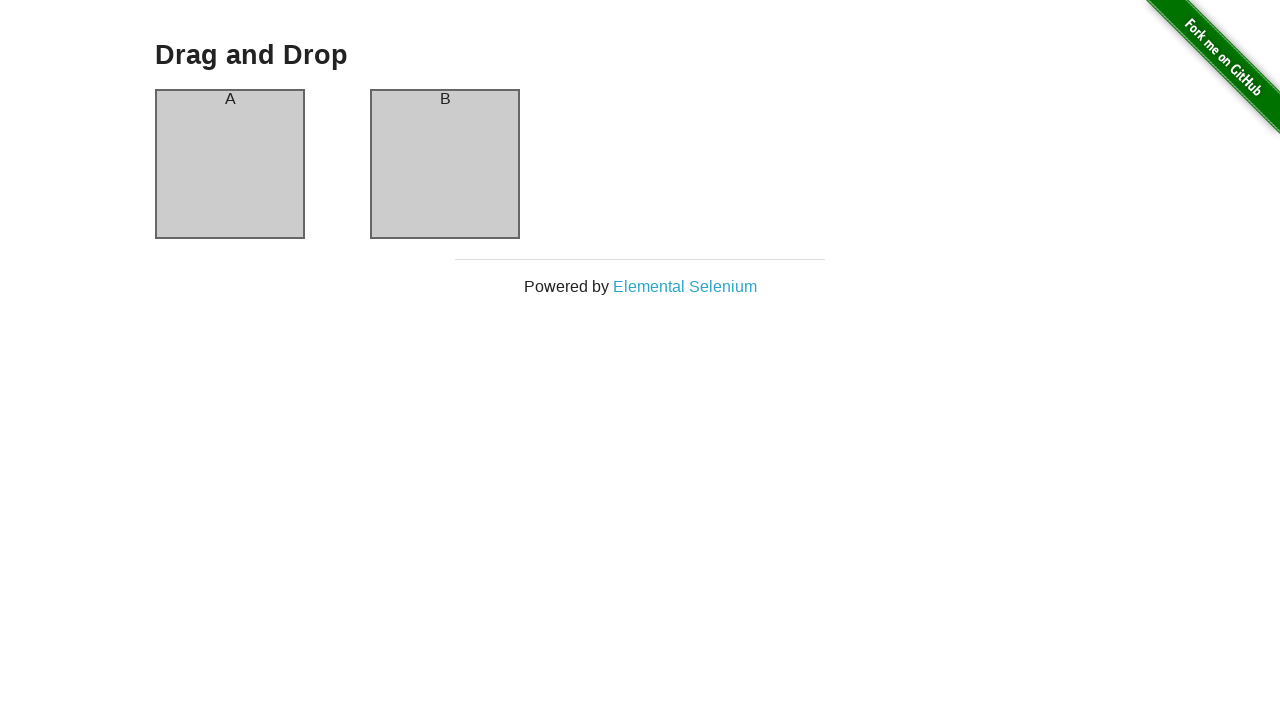

Located source element (column A)
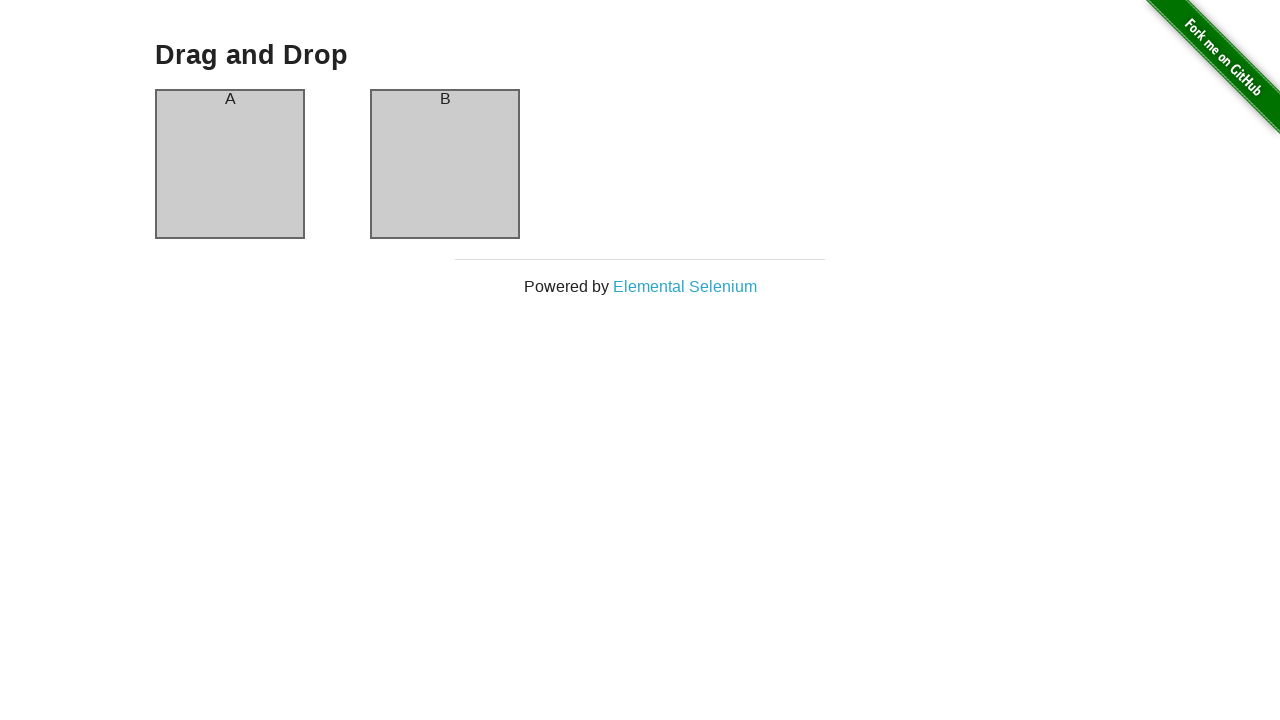

Located target element (column B)
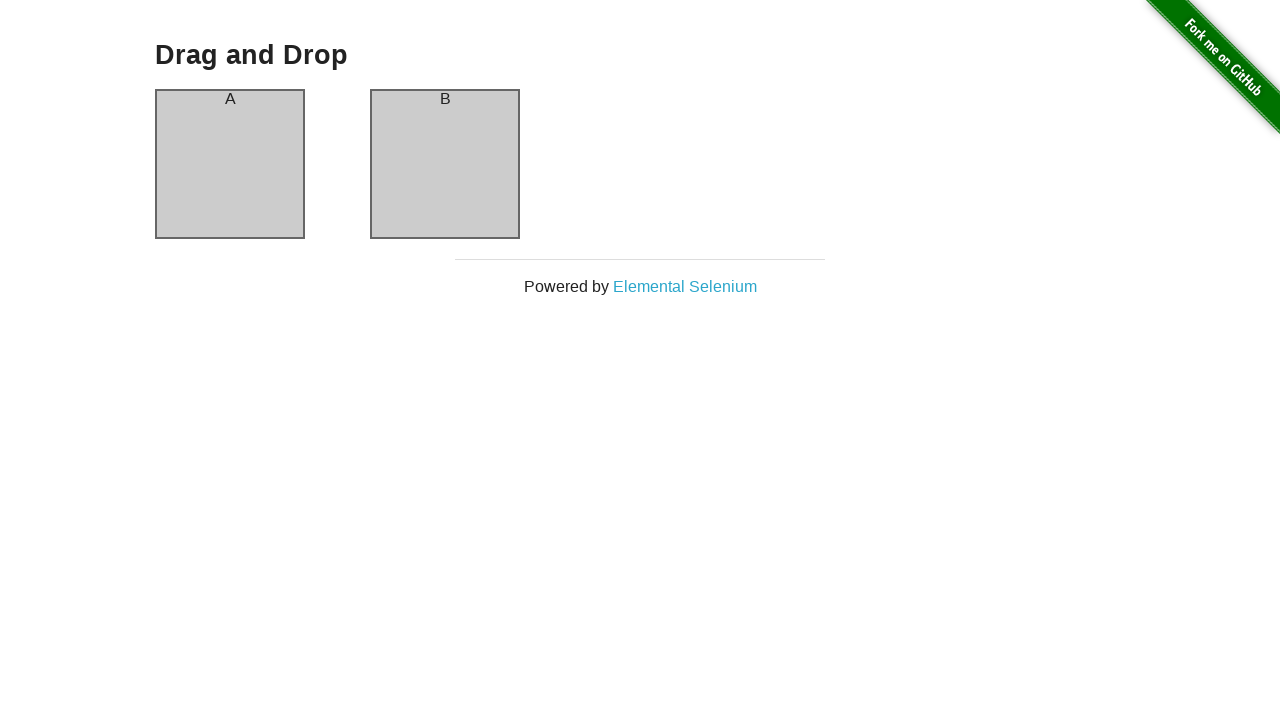

Dragged element from column A to column B at (445, 164)
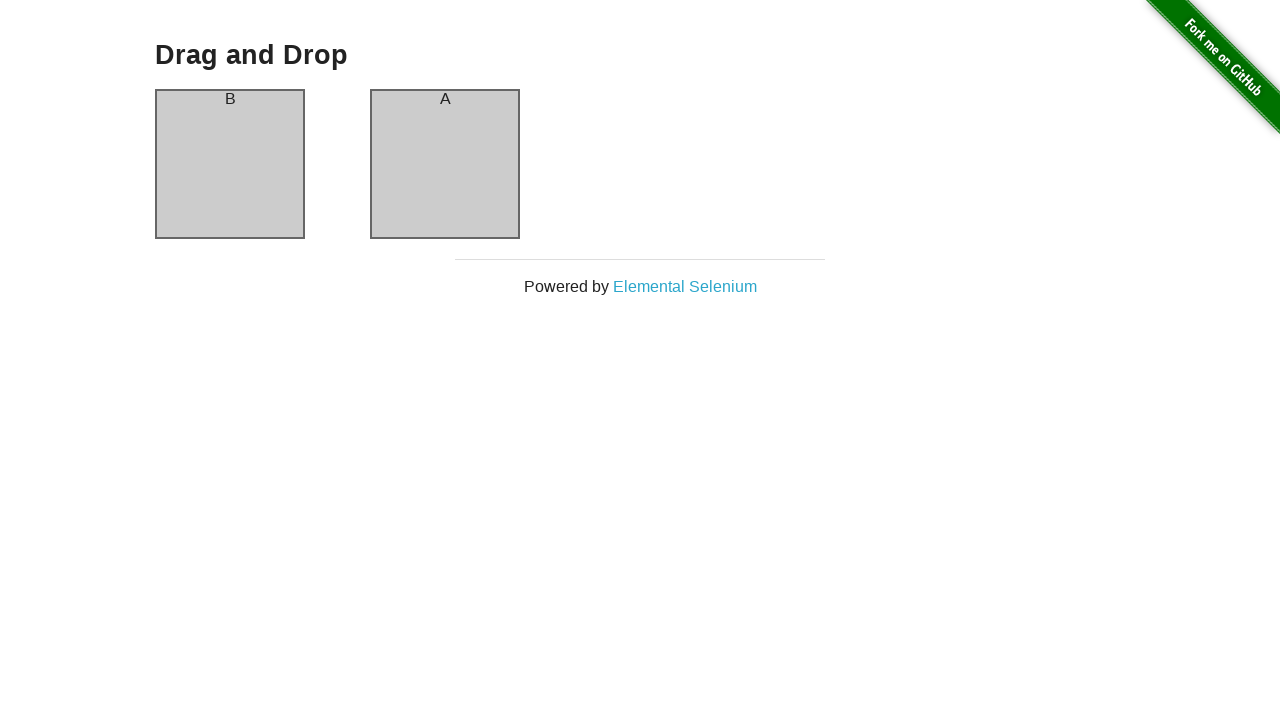

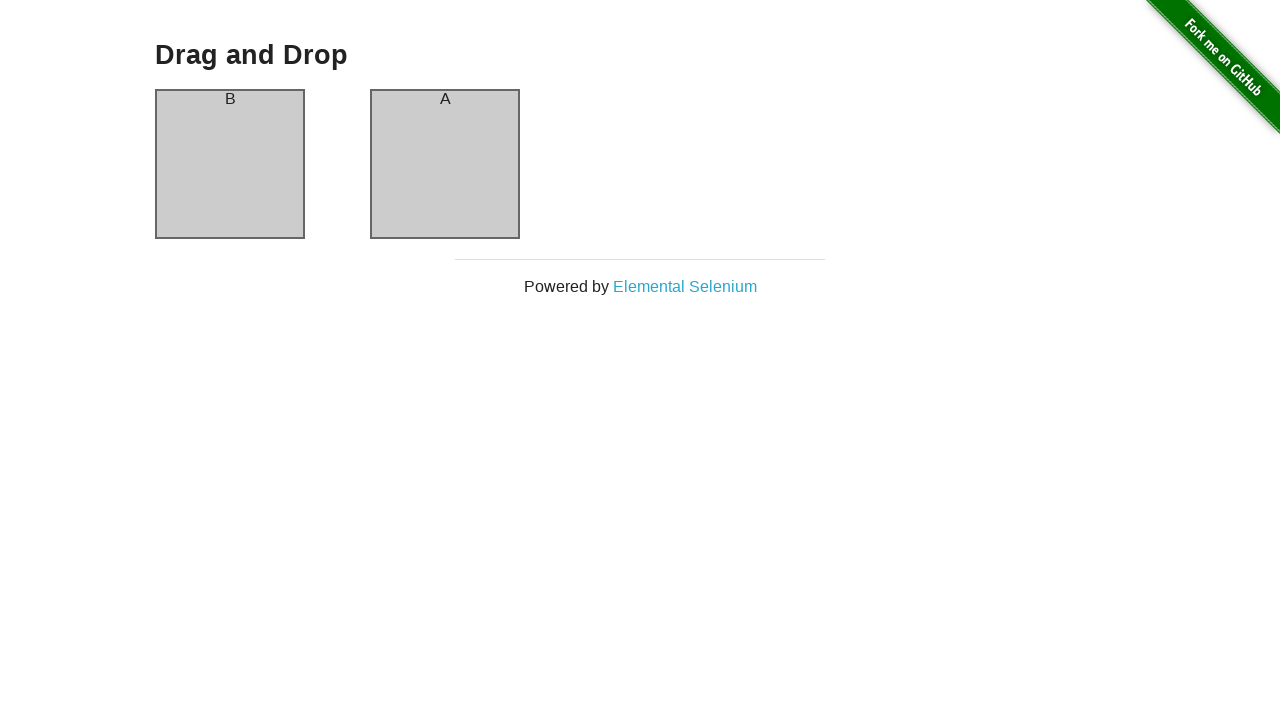